Retrieves the document domain using JavaScript and gets current URL

Starting URL: https://www.lanqiao.cn

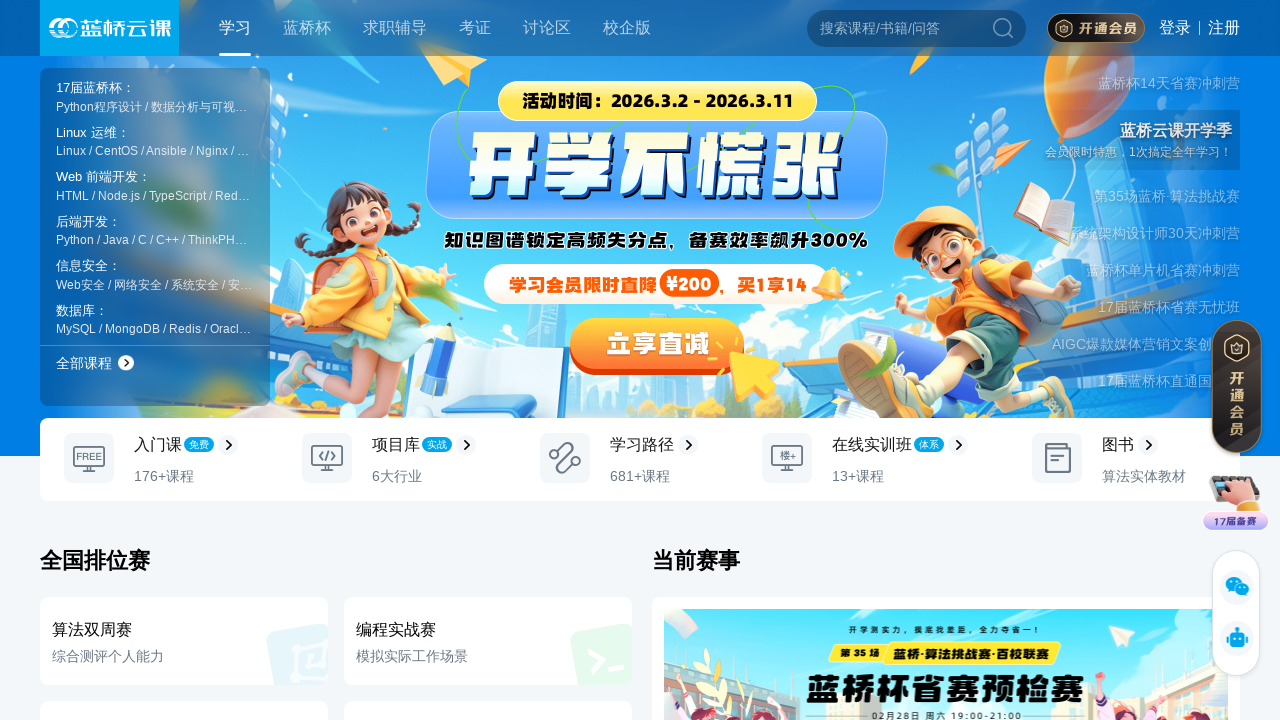

Retrieved document domain using JavaScript
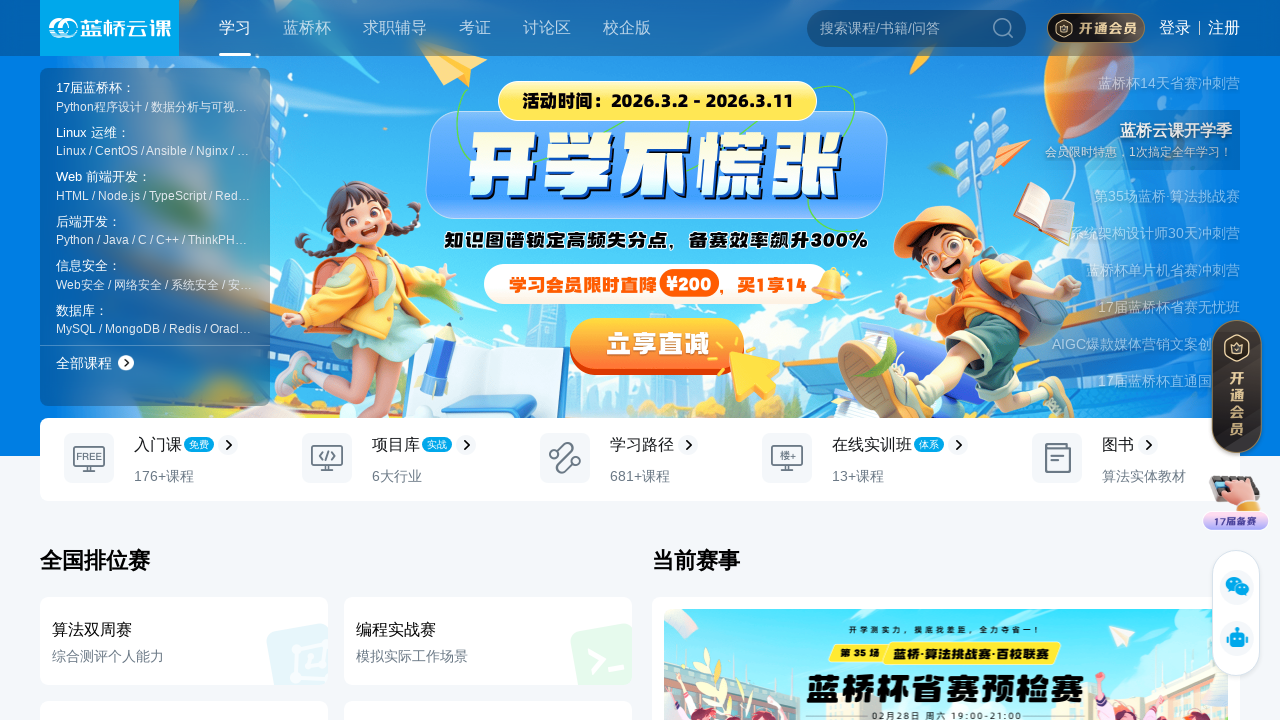

Retrieved current URL
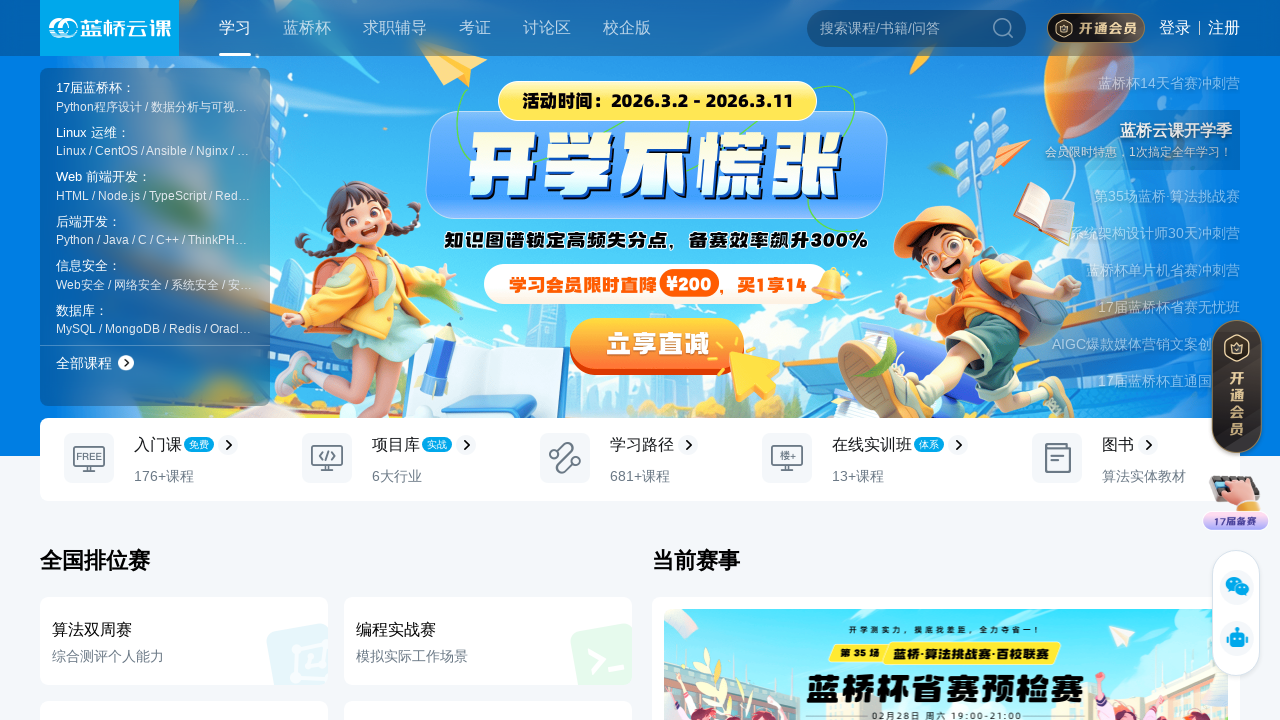

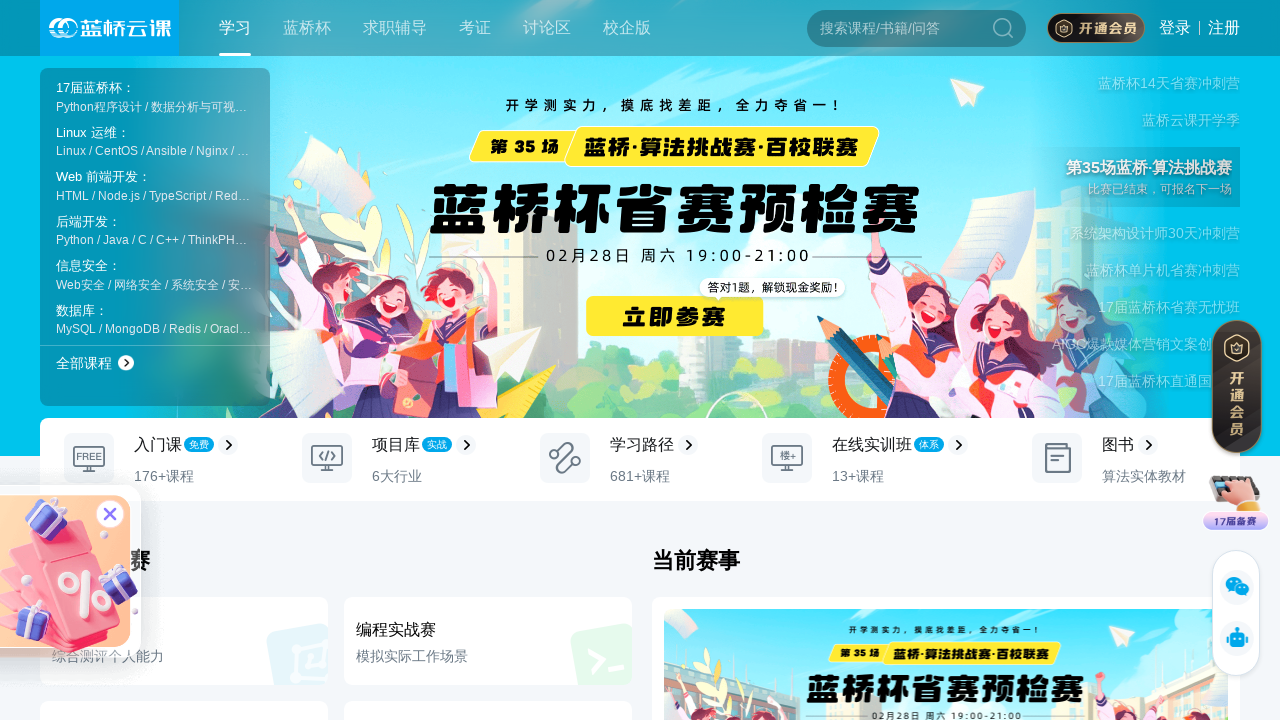